Tests that todo data persists after page reload

Starting URL: https://demo.playwright.dev/todomvc

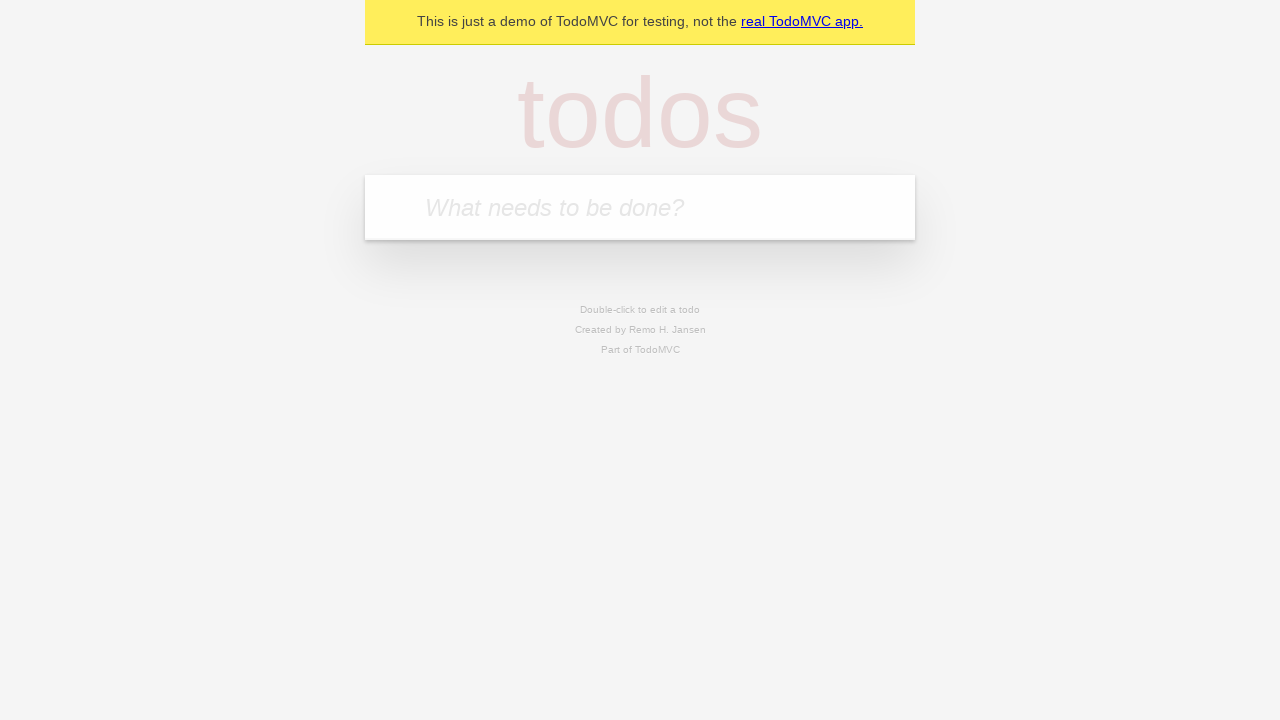

Filled todo input with 'buy some cheese' on internal:attr=[placeholder="What needs to be done?"i]
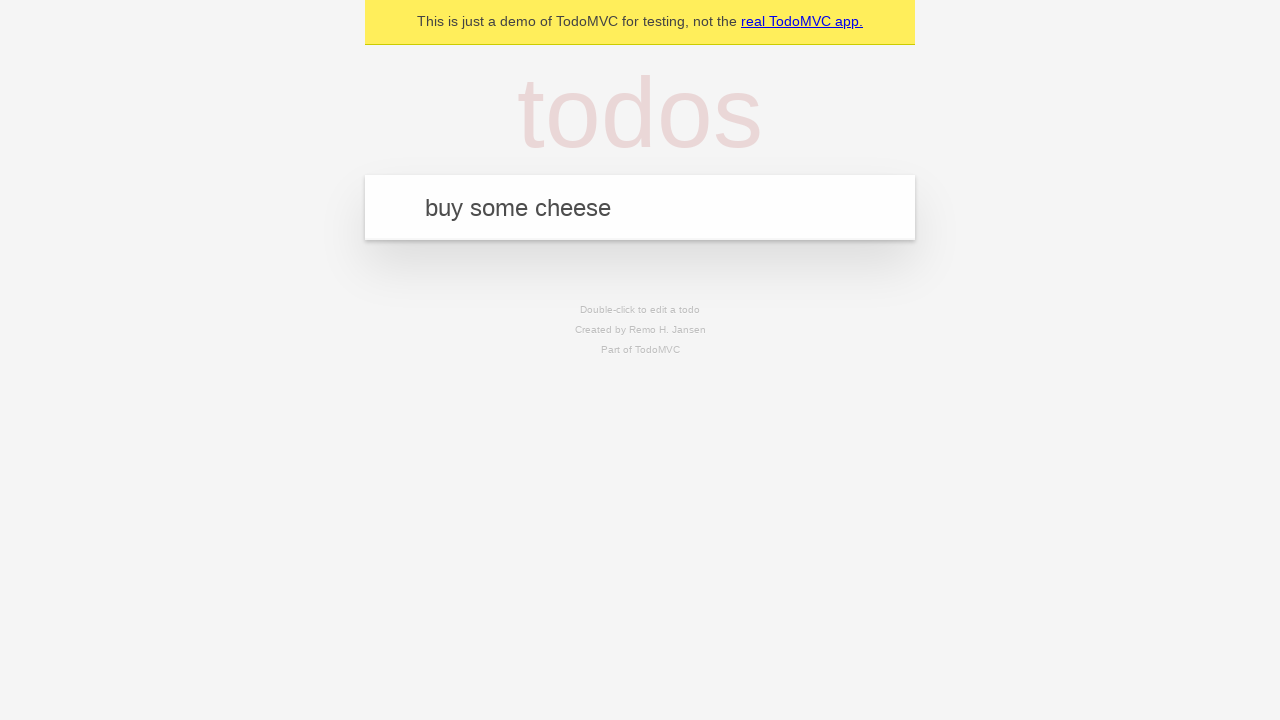

Pressed Enter to create todo 'buy some cheese' on internal:attr=[placeholder="What needs to be done?"i]
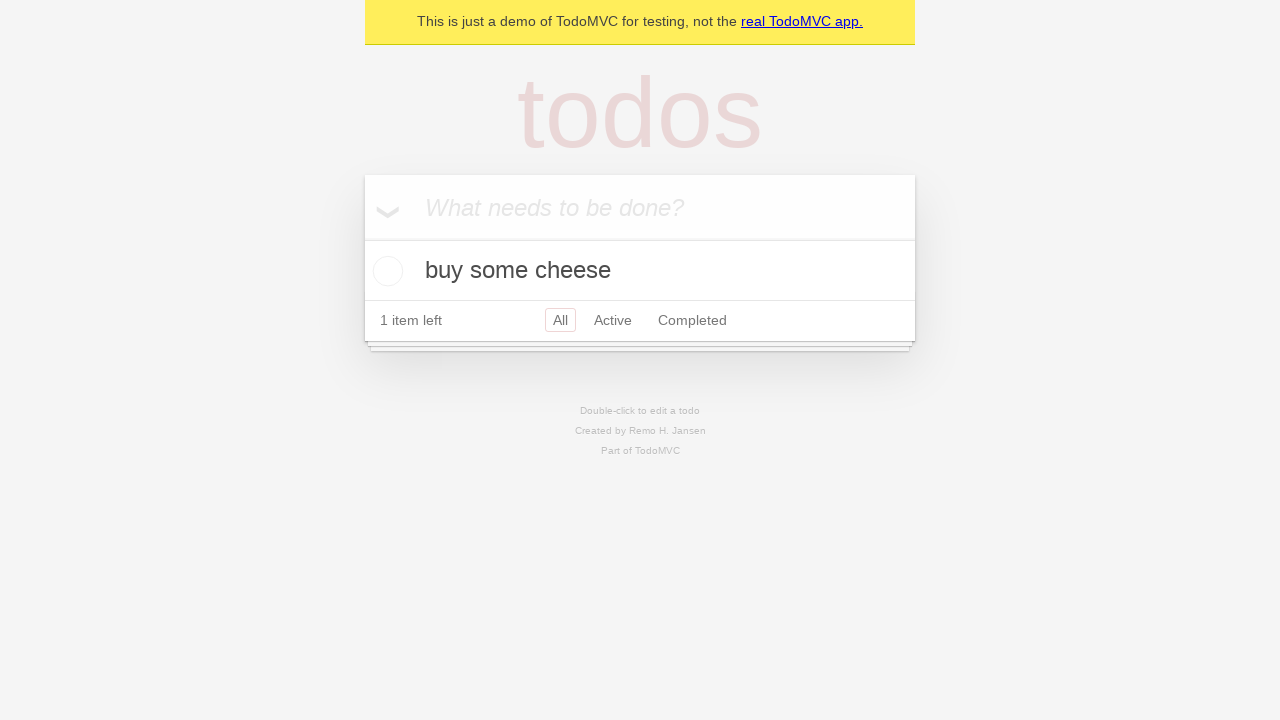

Filled todo input with 'feed the cat' on internal:attr=[placeholder="What needs to be done?"i]
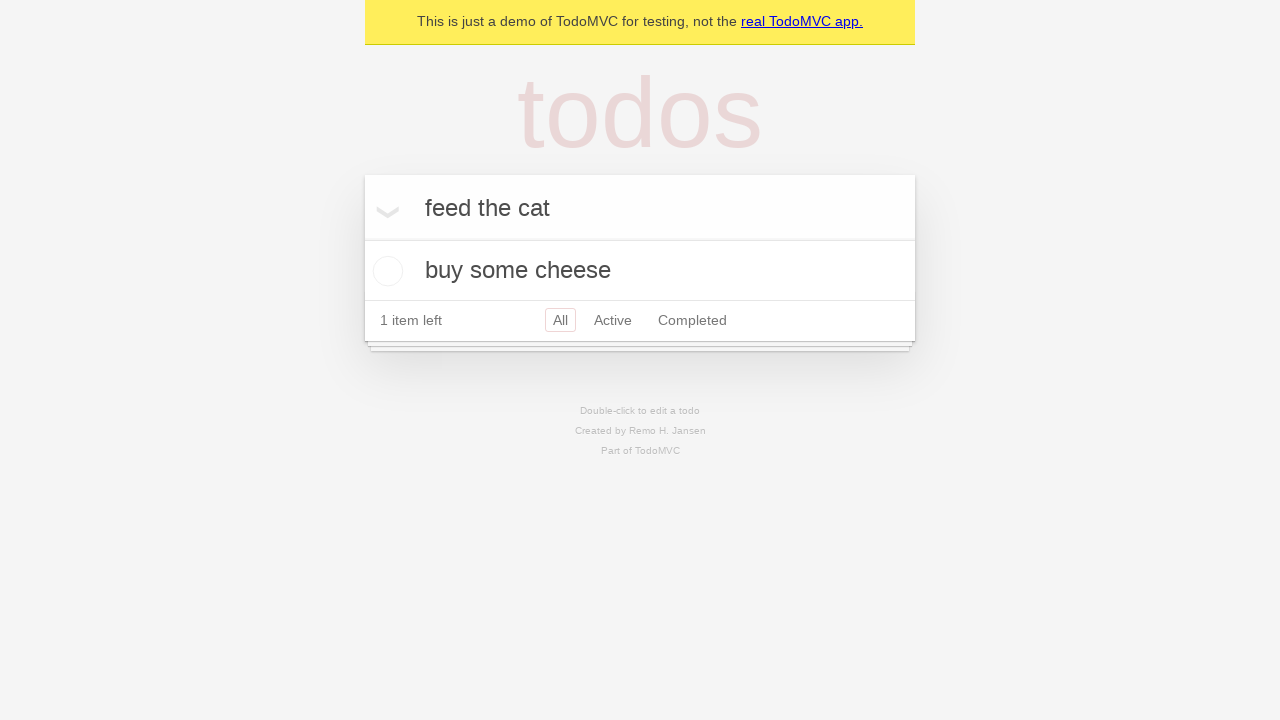

Pressed Enter to create todo 'feed the cat' on internal:attr=[placeholder="What needs to be done?"i]
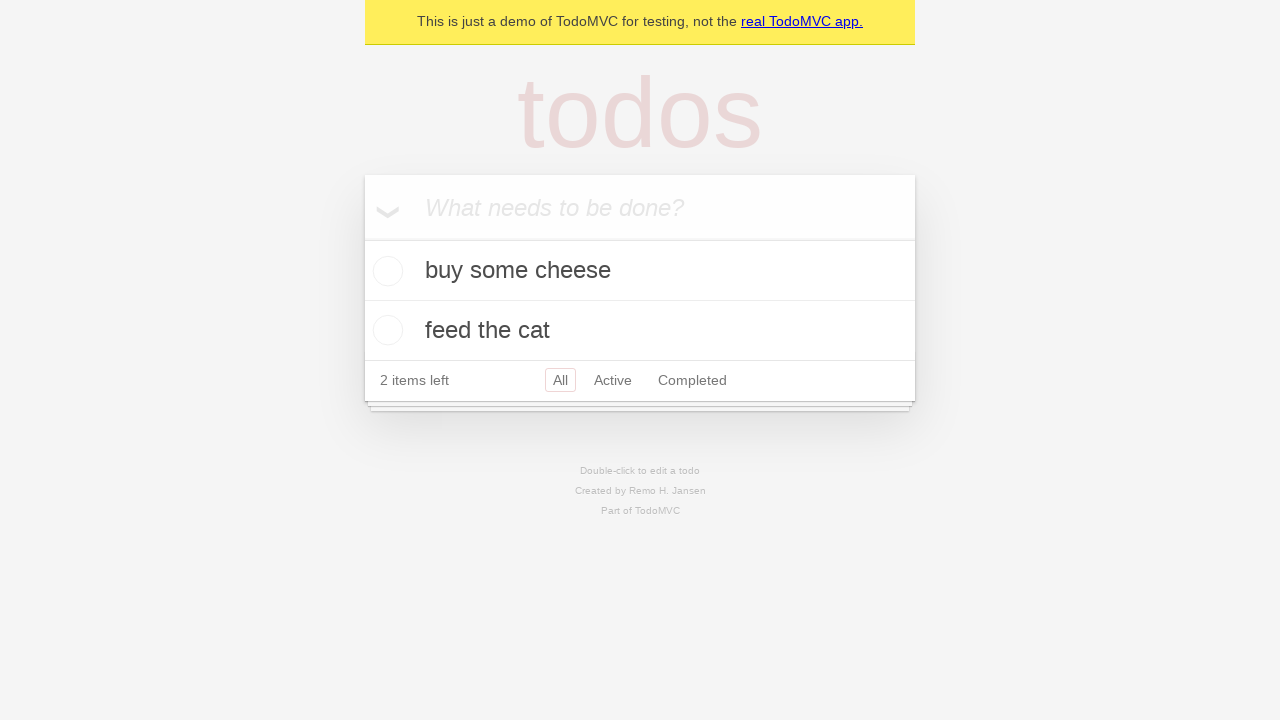

Checked the first todo item at (385, 271) on internal:testid=[data-testid="todo-item"s] >> nth=0 >> internal:role=checkbox
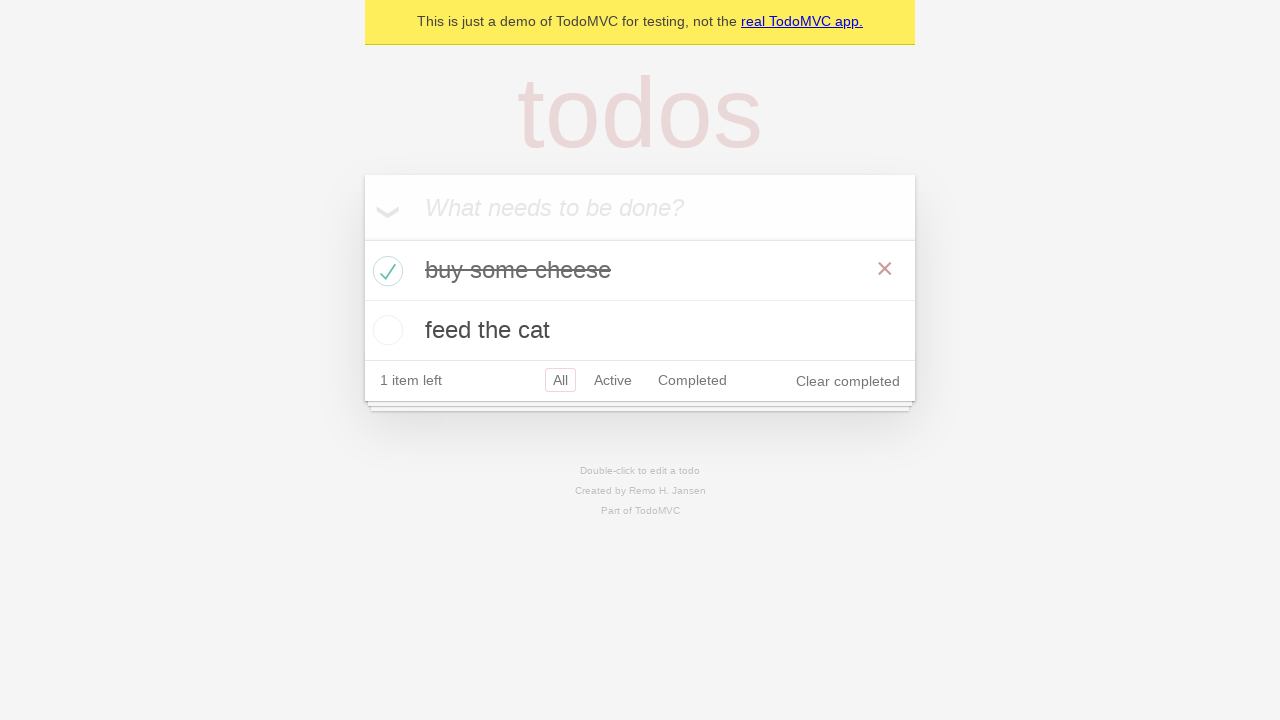

Reloaded the page to test persistence
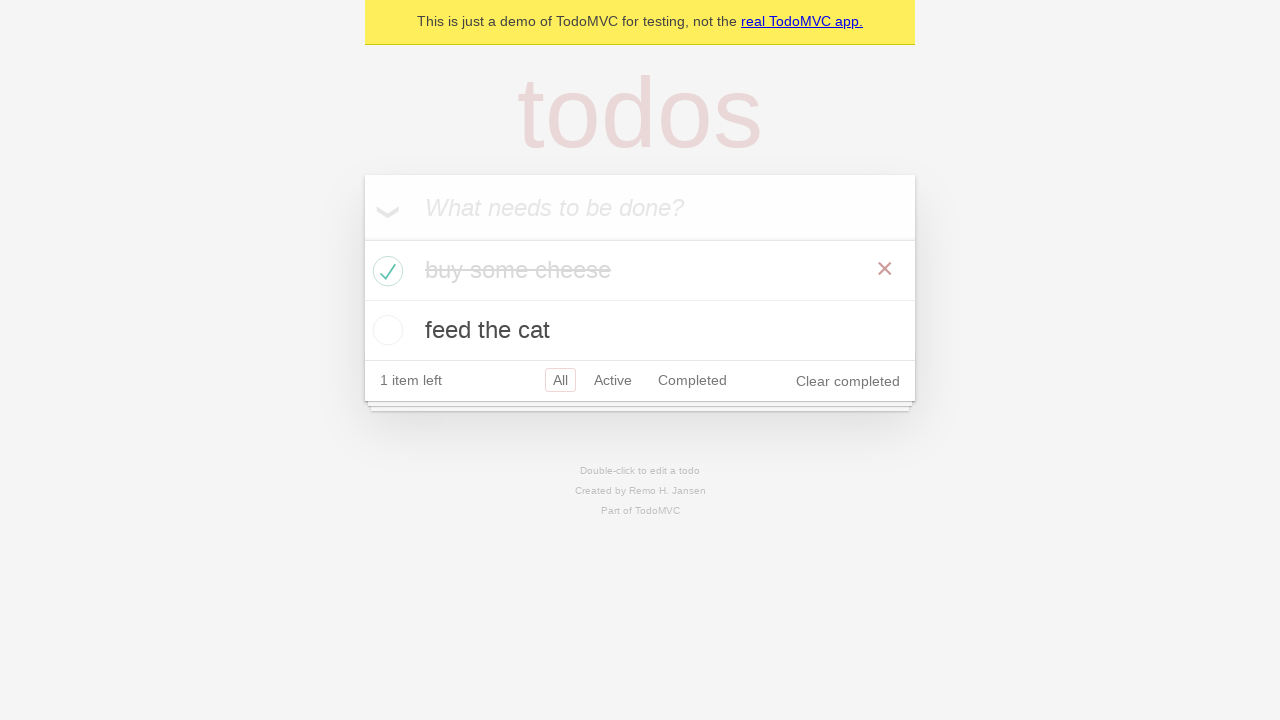

Waited for todo items to load after page reload
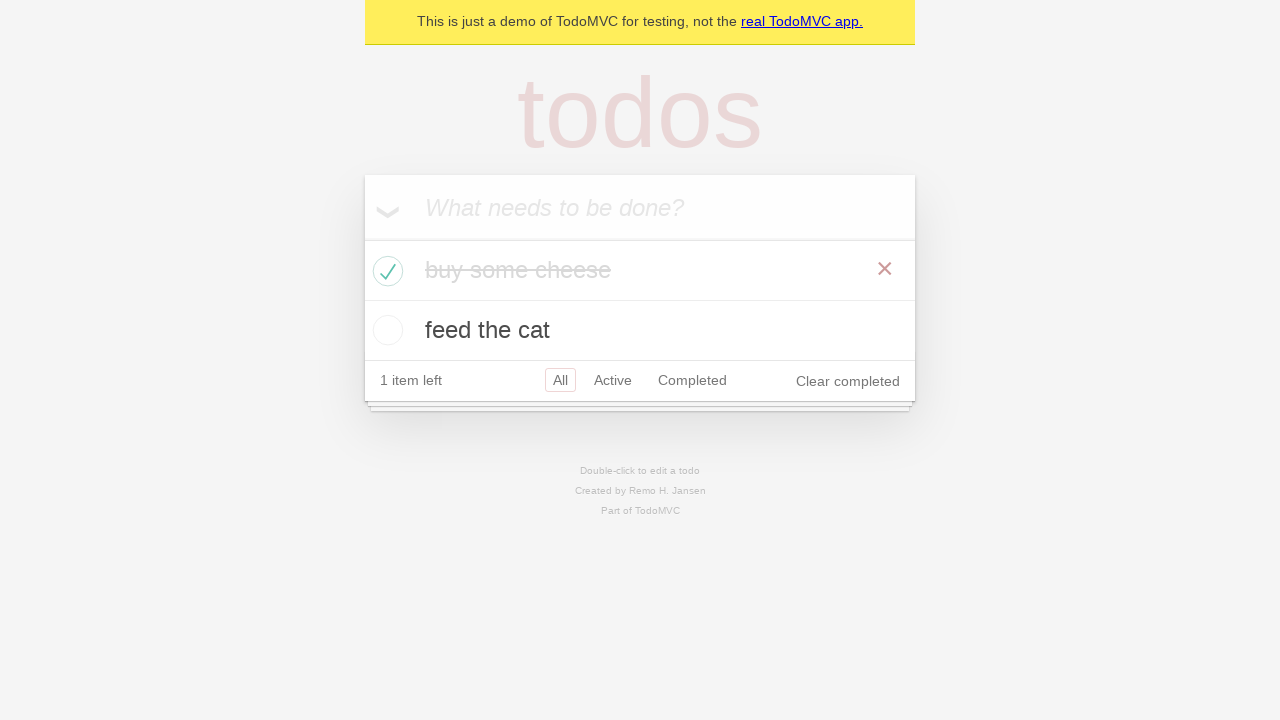

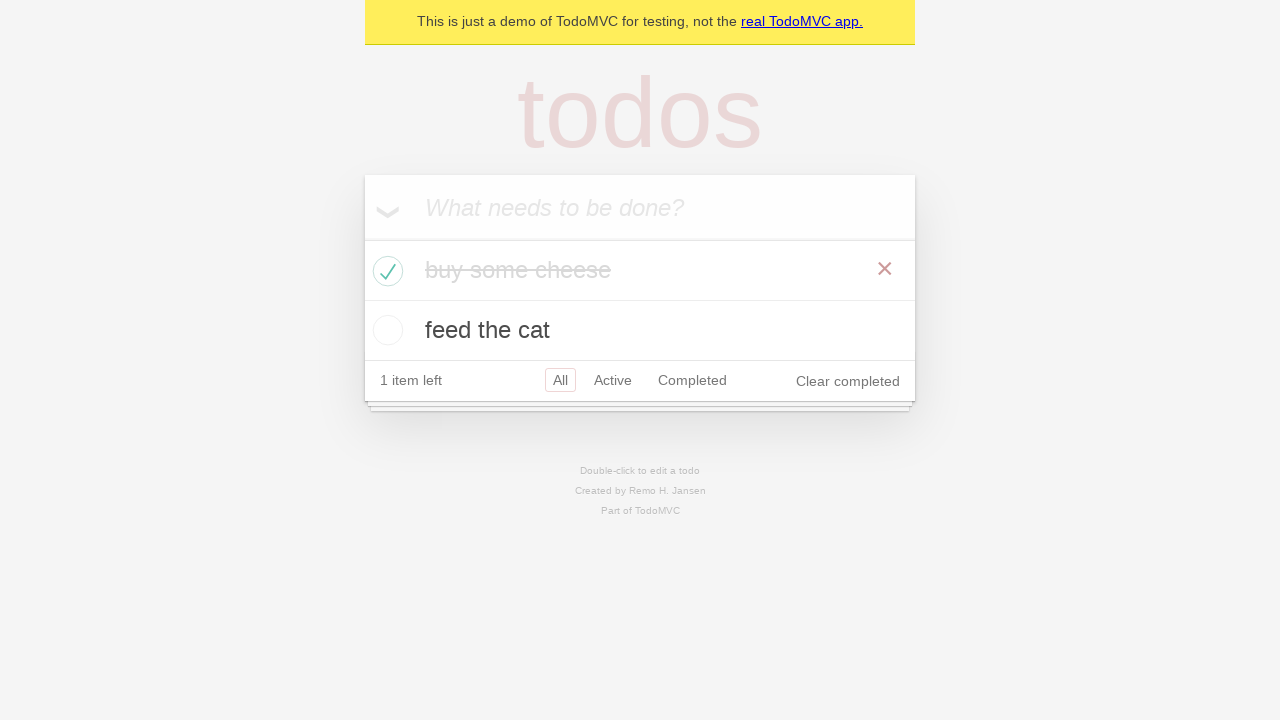